Tests table sorting functionality by clicking on the "Veg/fruit name" column header and verifying that the table data becomes sorted alphabetically.

Starting URL: https://rahulshettyacademy.com/seleniumPractise/#/offers

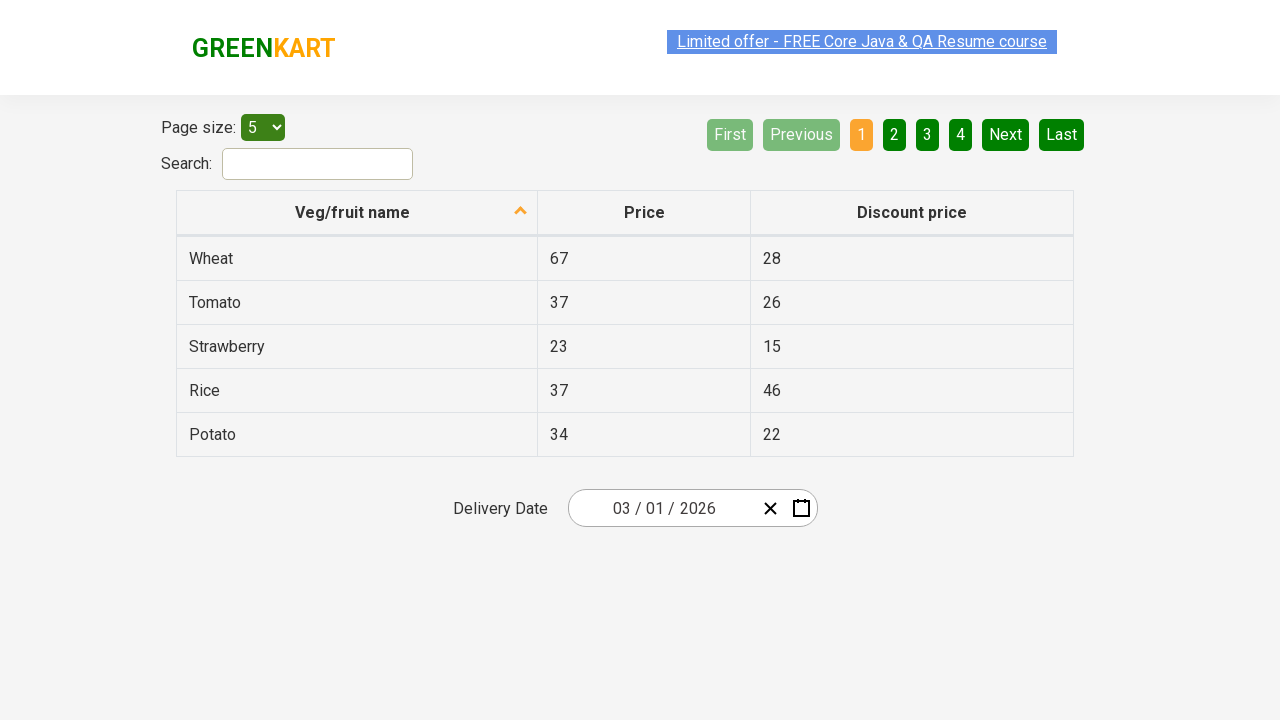

Navigated to the offers page
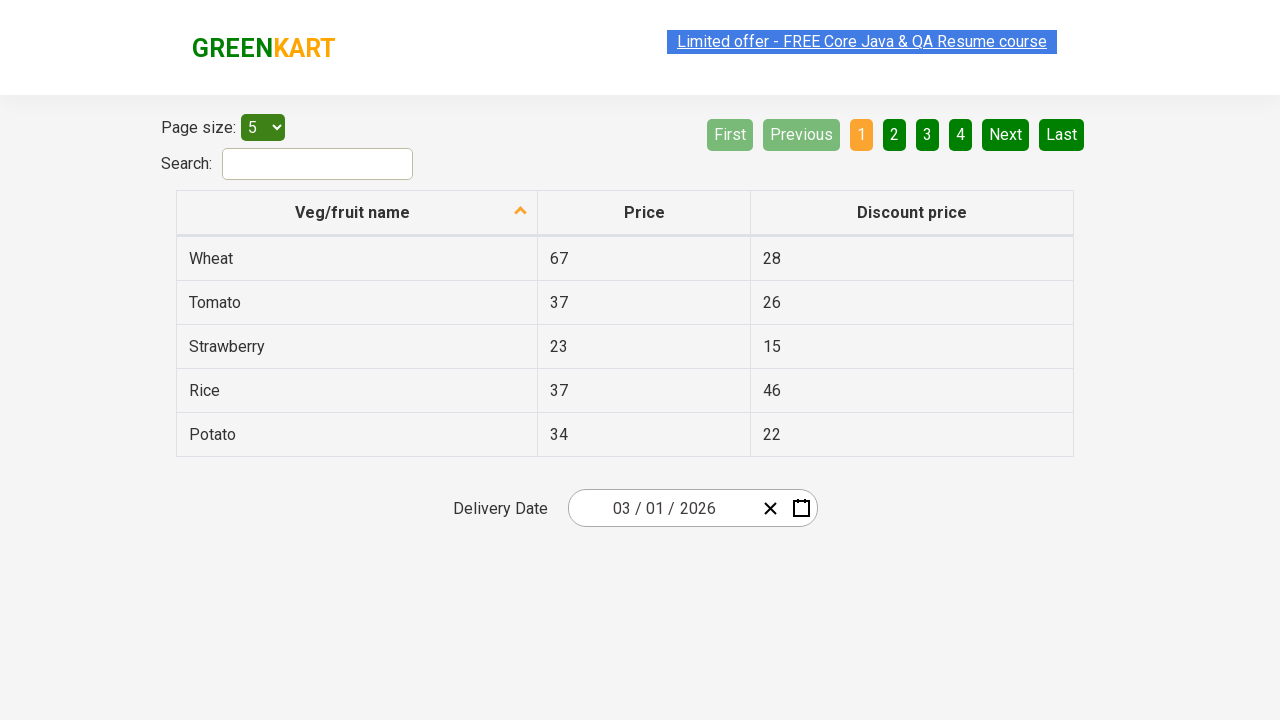

Clicked on the 'Veg/fruit name' column header to sort the table at (353, 212) on xpath=//span[text()='Veg/fruit name']
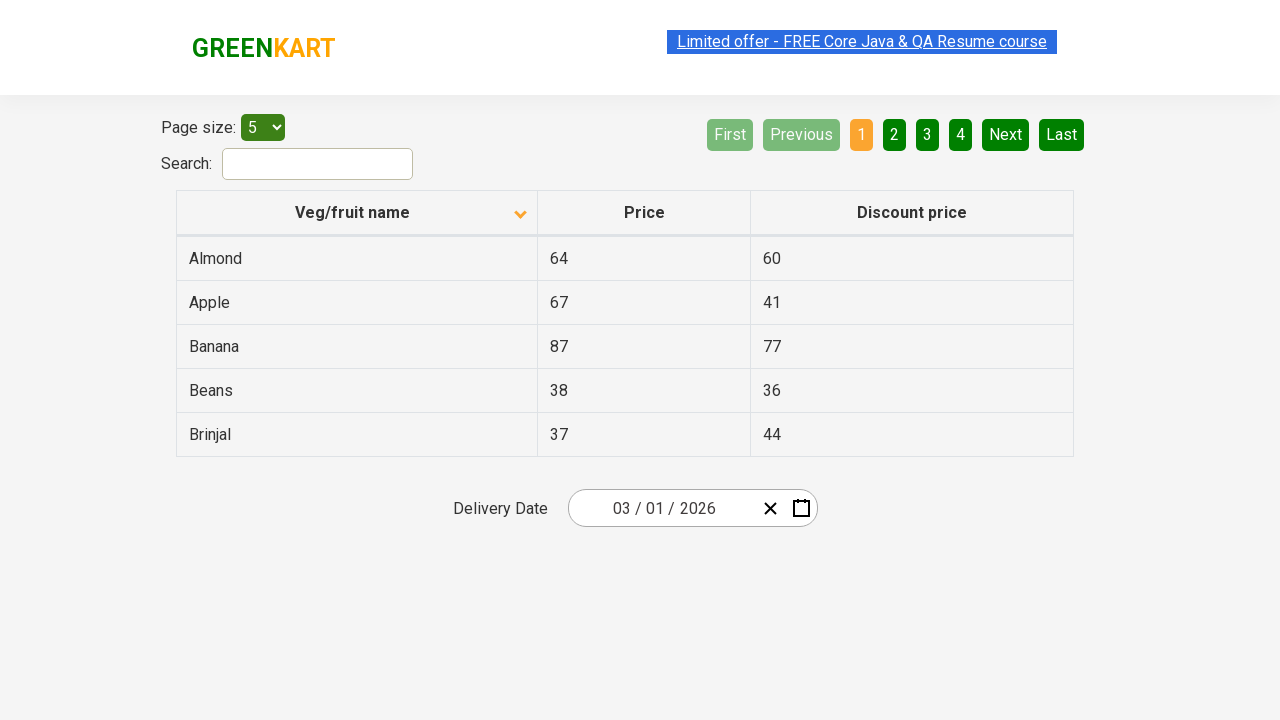

Table updated after sorting
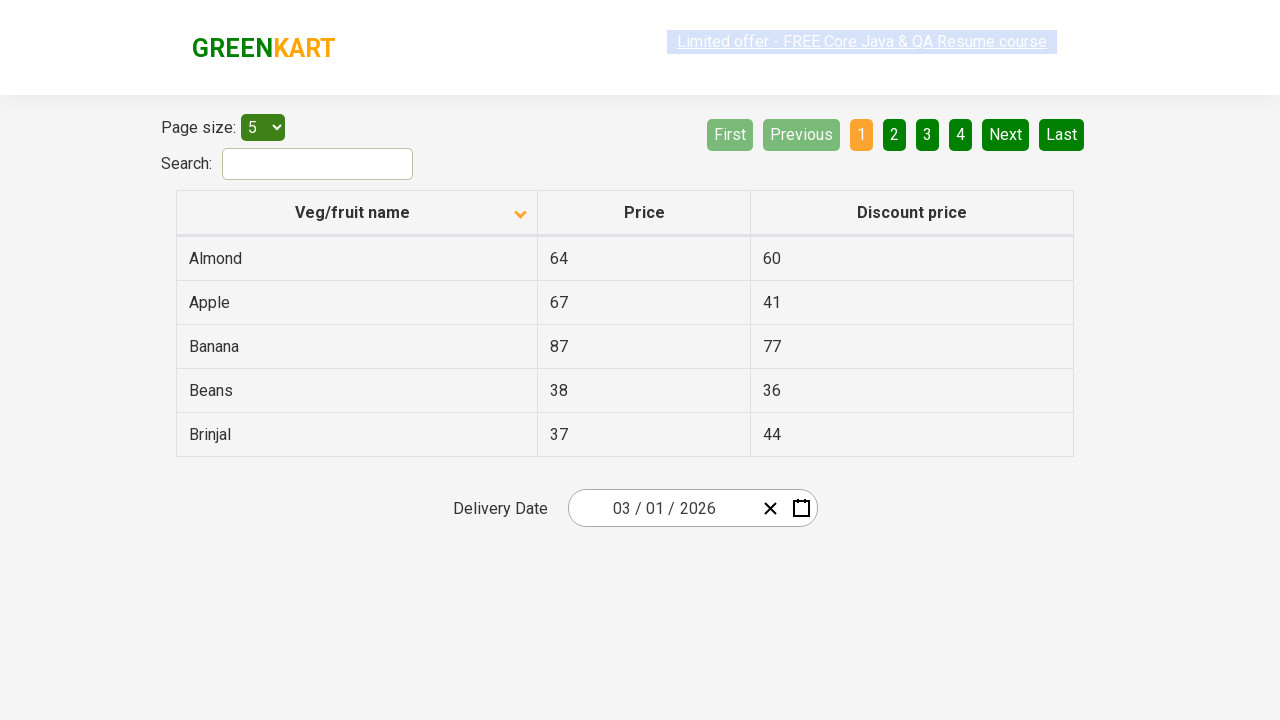

Retrieved all vegetable/fruit names from the first column
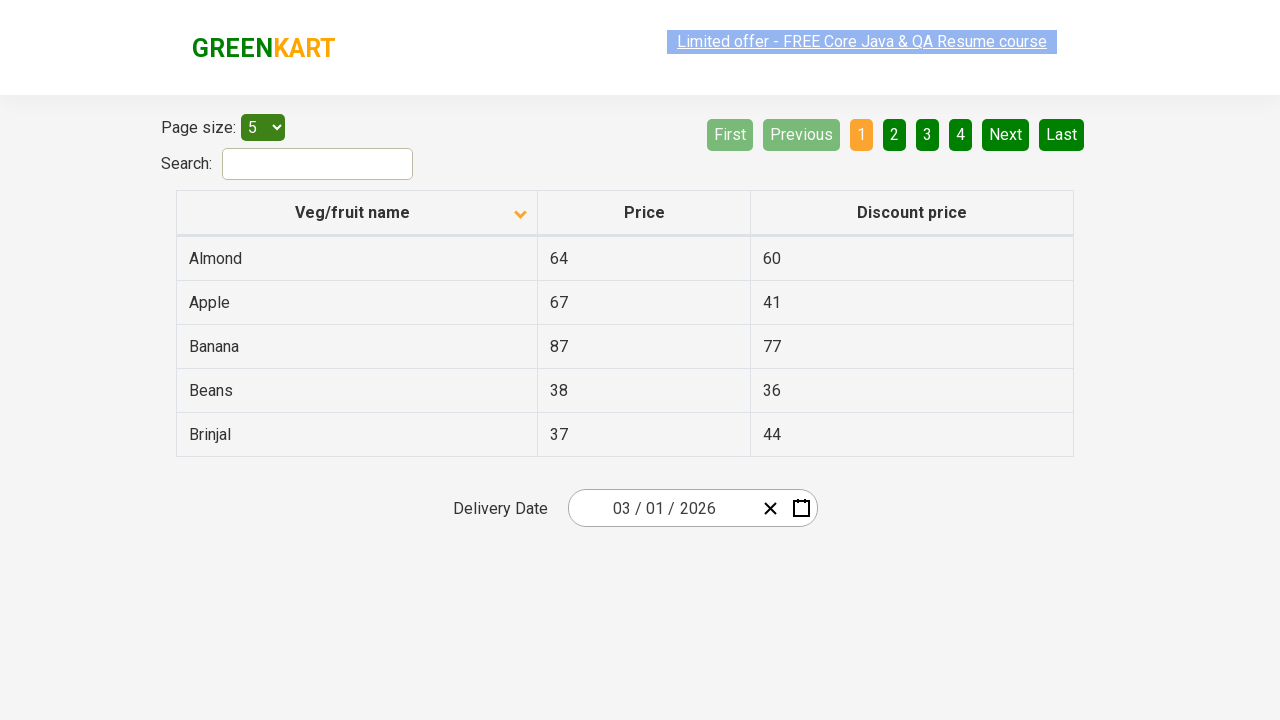

Extracted 5 items from the table column
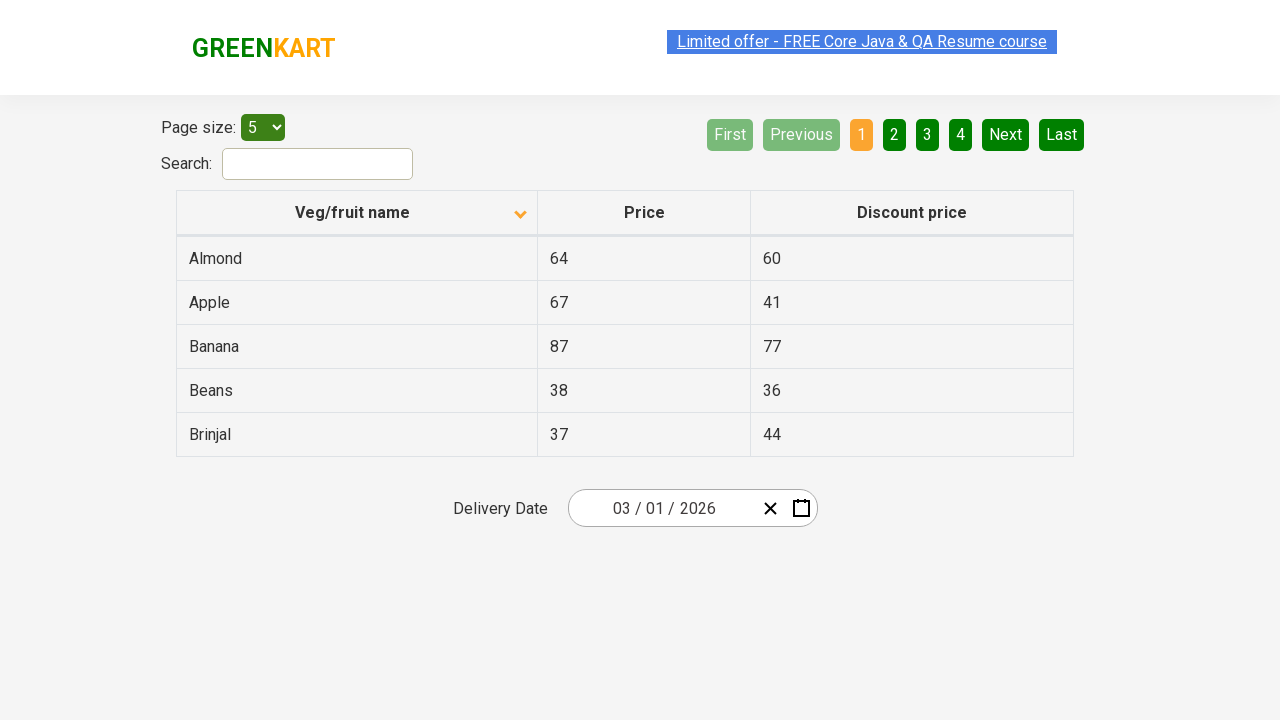

Created alphabetically sorted reference list
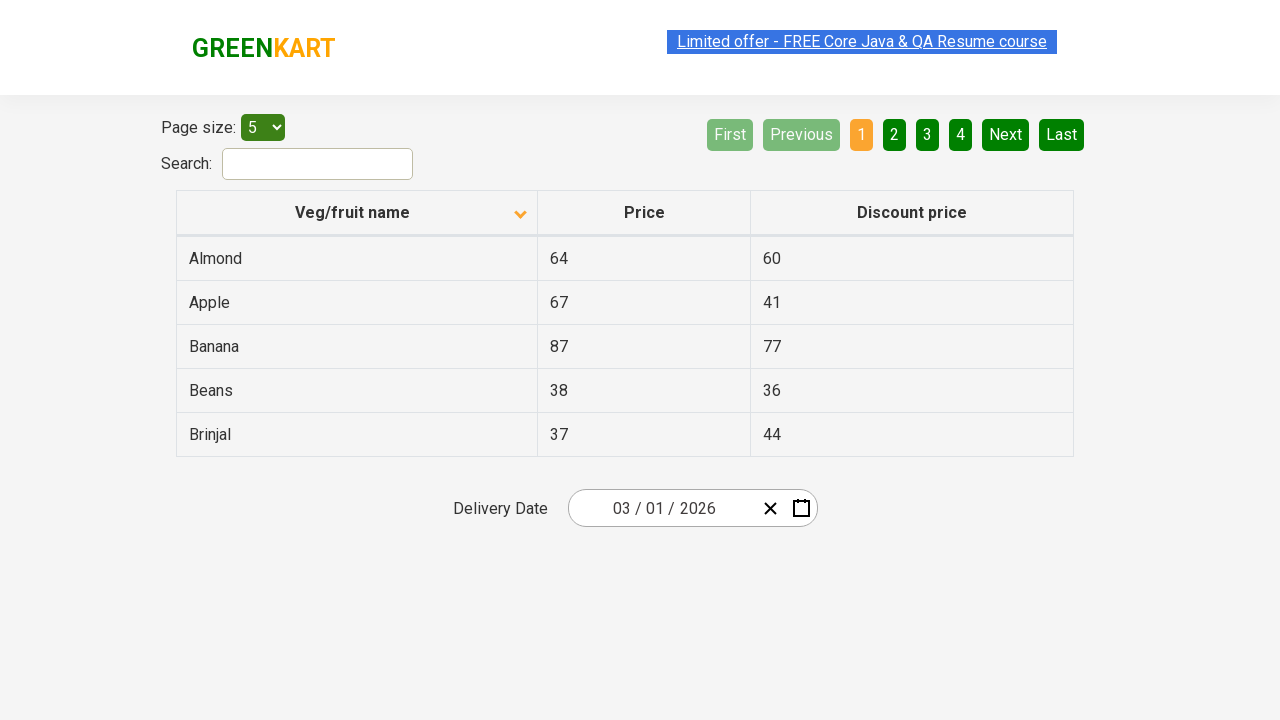

Verified that the table is sorted alphabetically by 'Veg/fruit name'
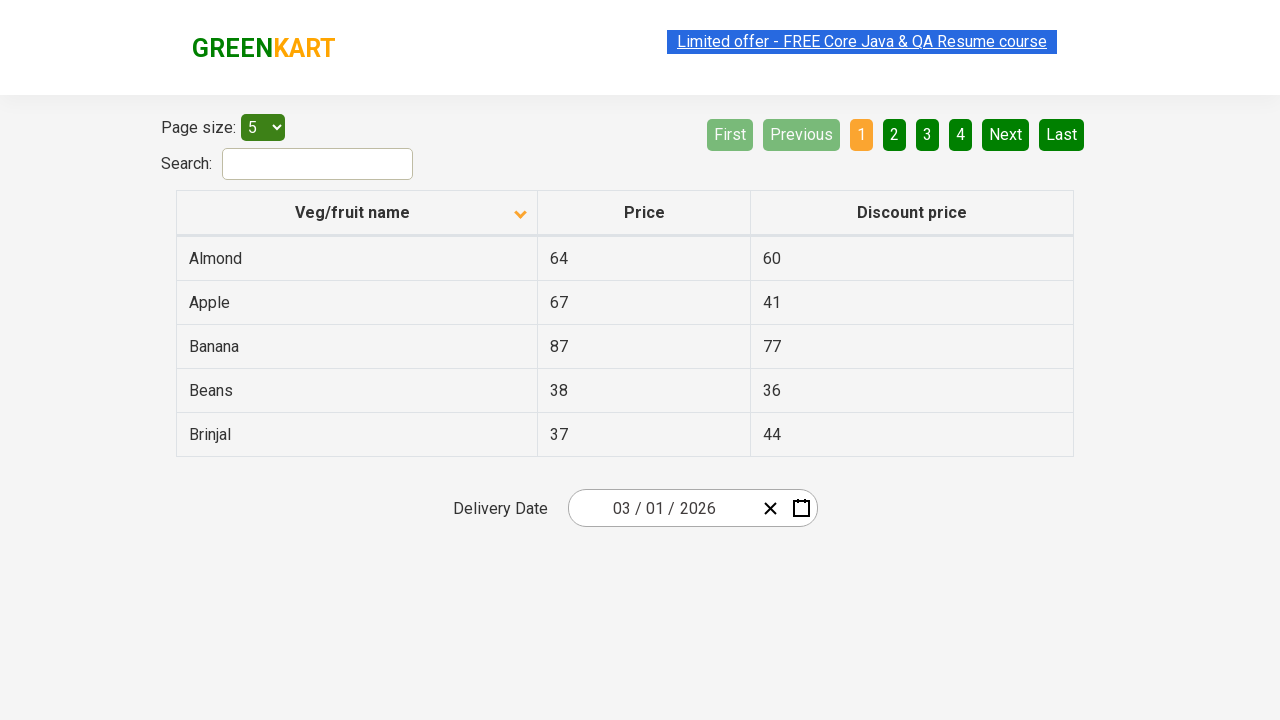

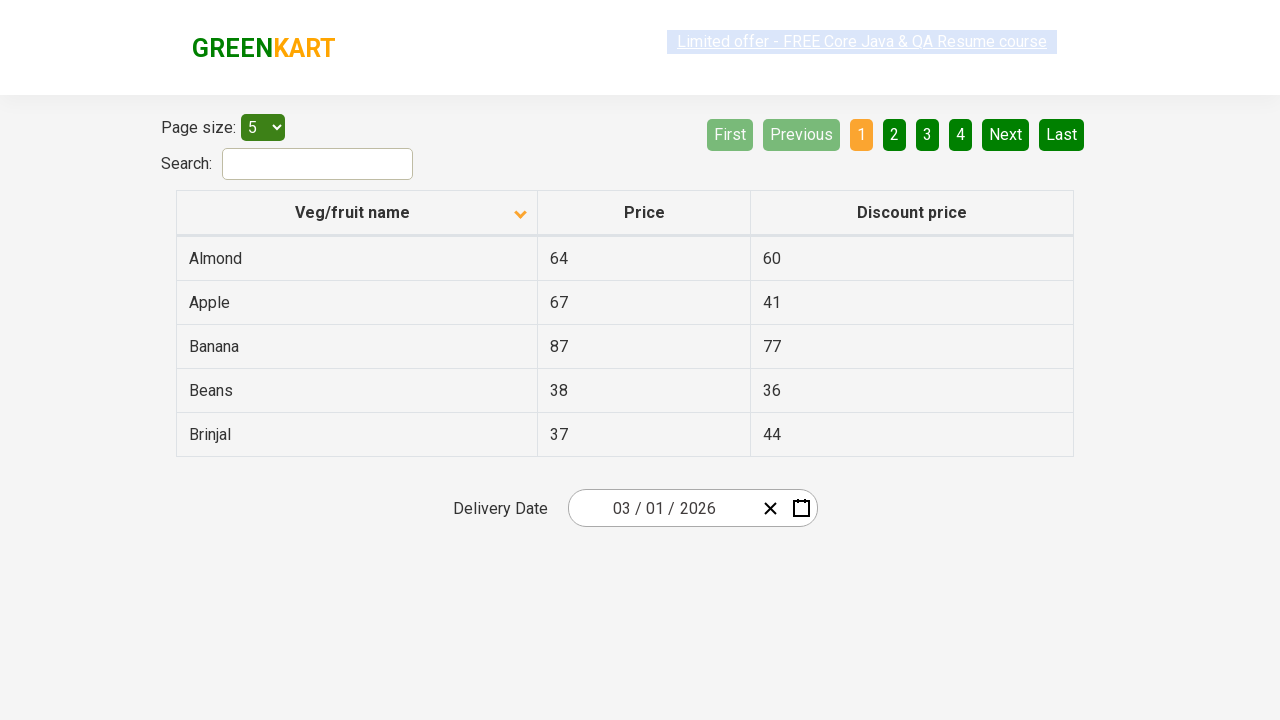